Tests auto-suggestive dropdown functionality by typing partial text and selecting a specific option from the suggestions

Starting URL: https://rahulshettyacademy.com/dropdownsPractise/

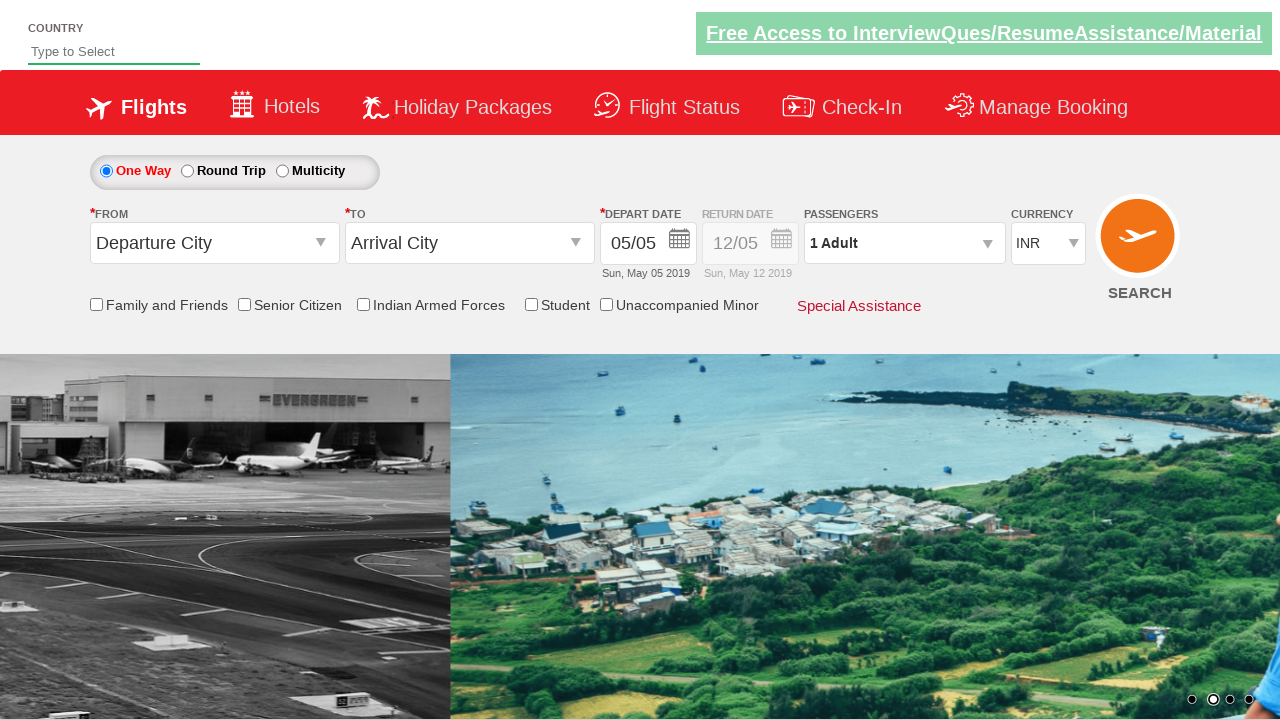

Typed 'ind' in the auto-suggest field to trigger suggestions on #autosuggest
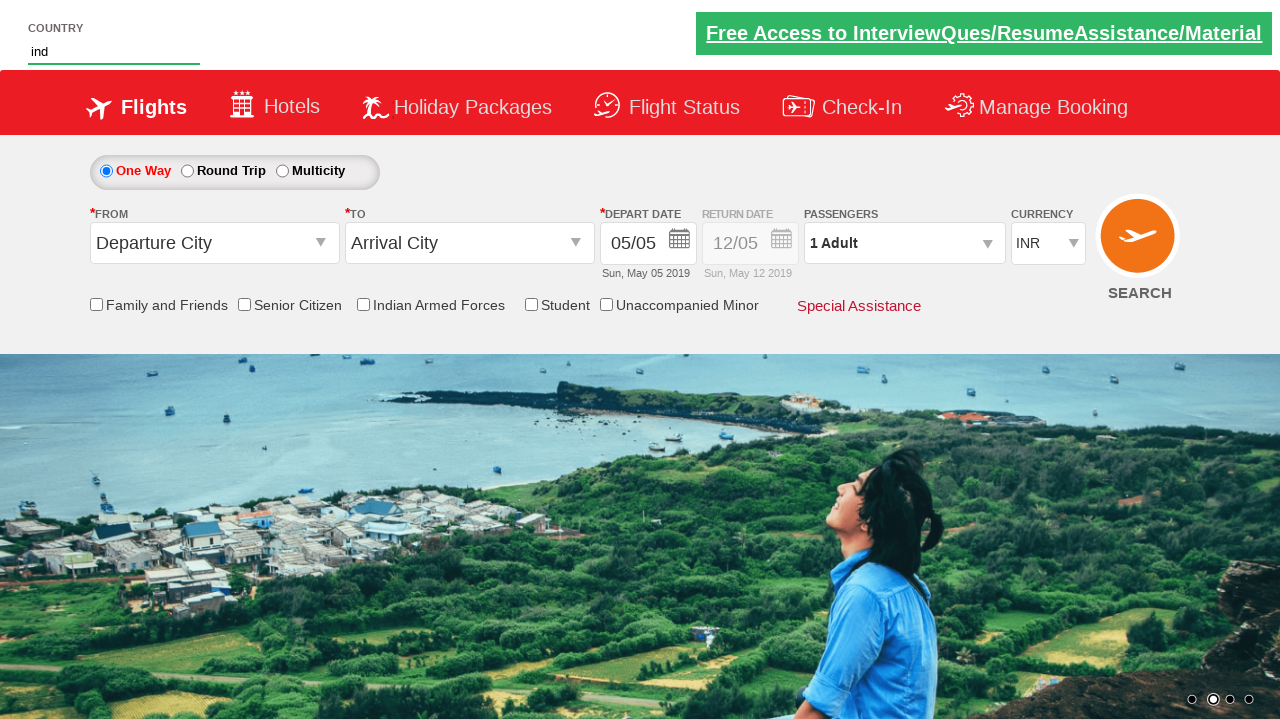

Waited for auto-suggestive dropdown options to appear
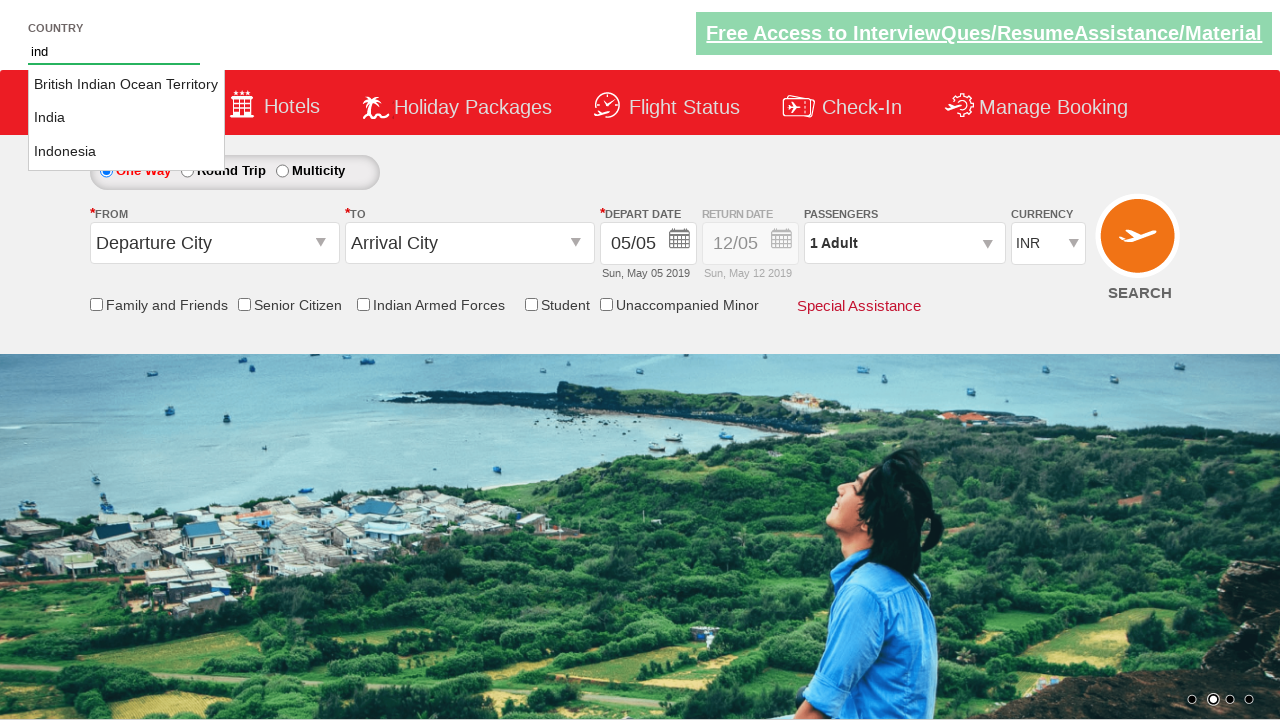

Retrieved all suggestion options from the dropdown
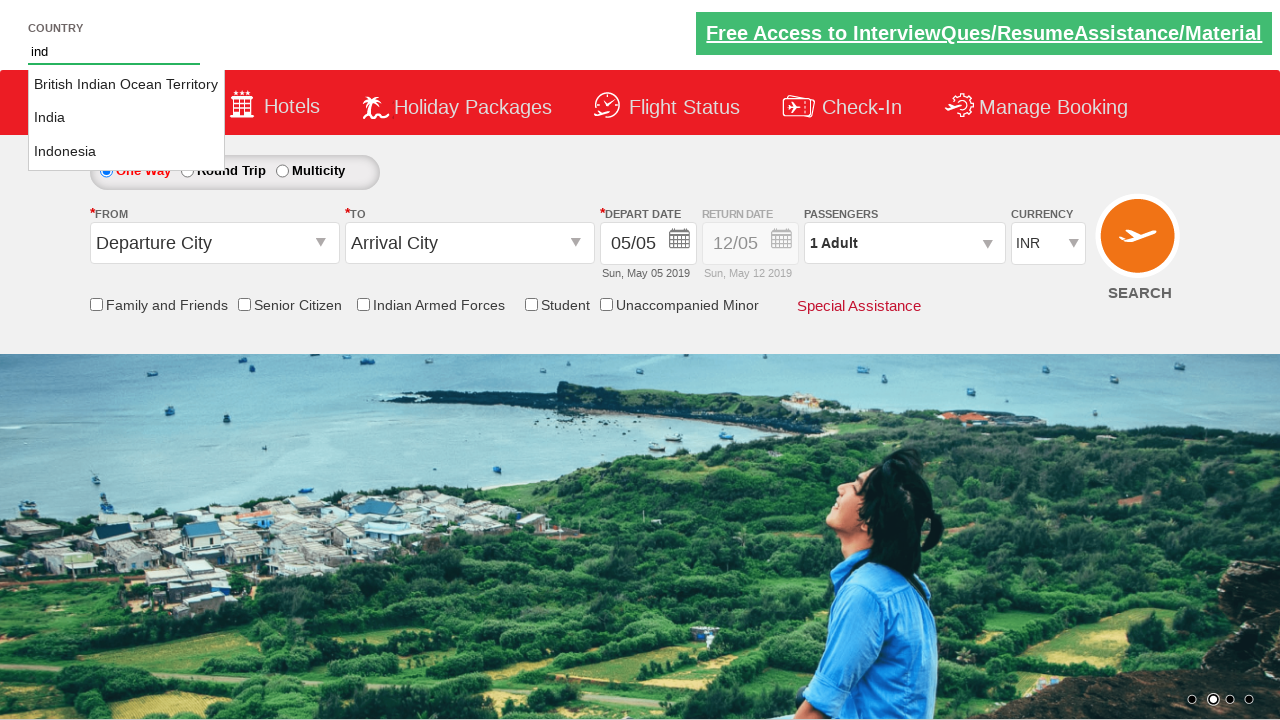

Selected 'India' from the auto-suggestive dropdown options at (126, 118) on li.ui-menu-item a >> nth=1
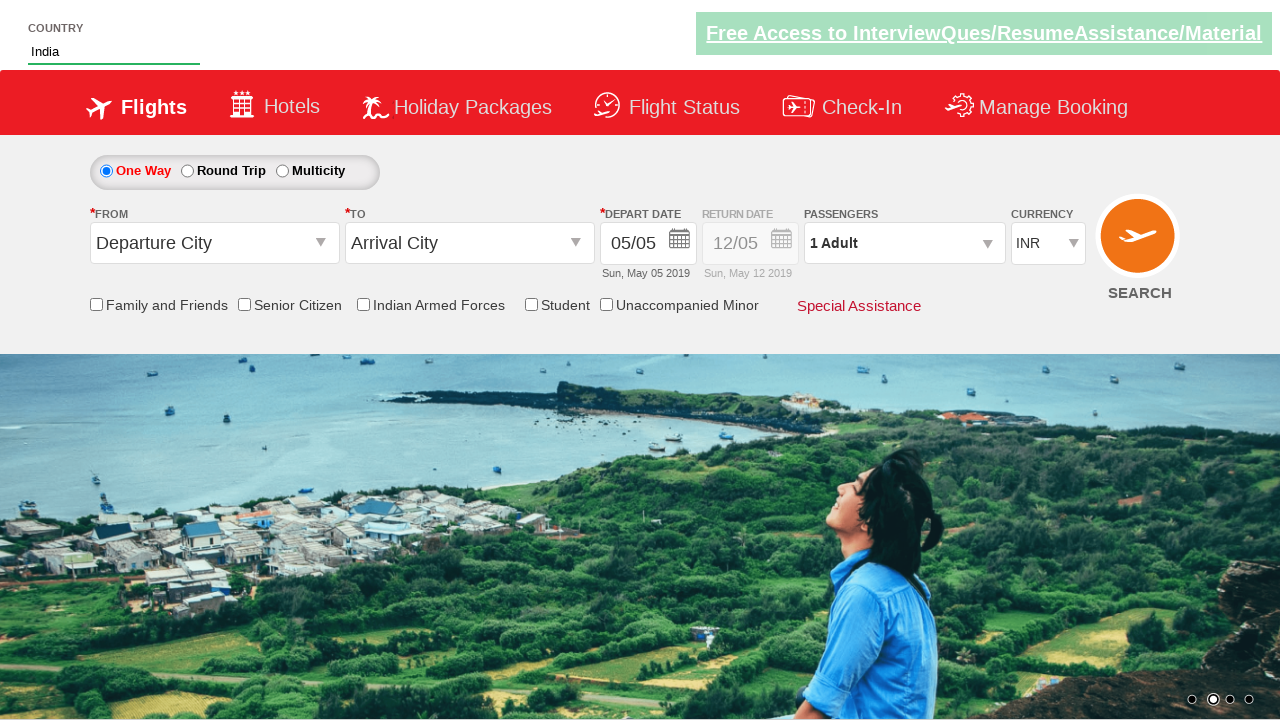

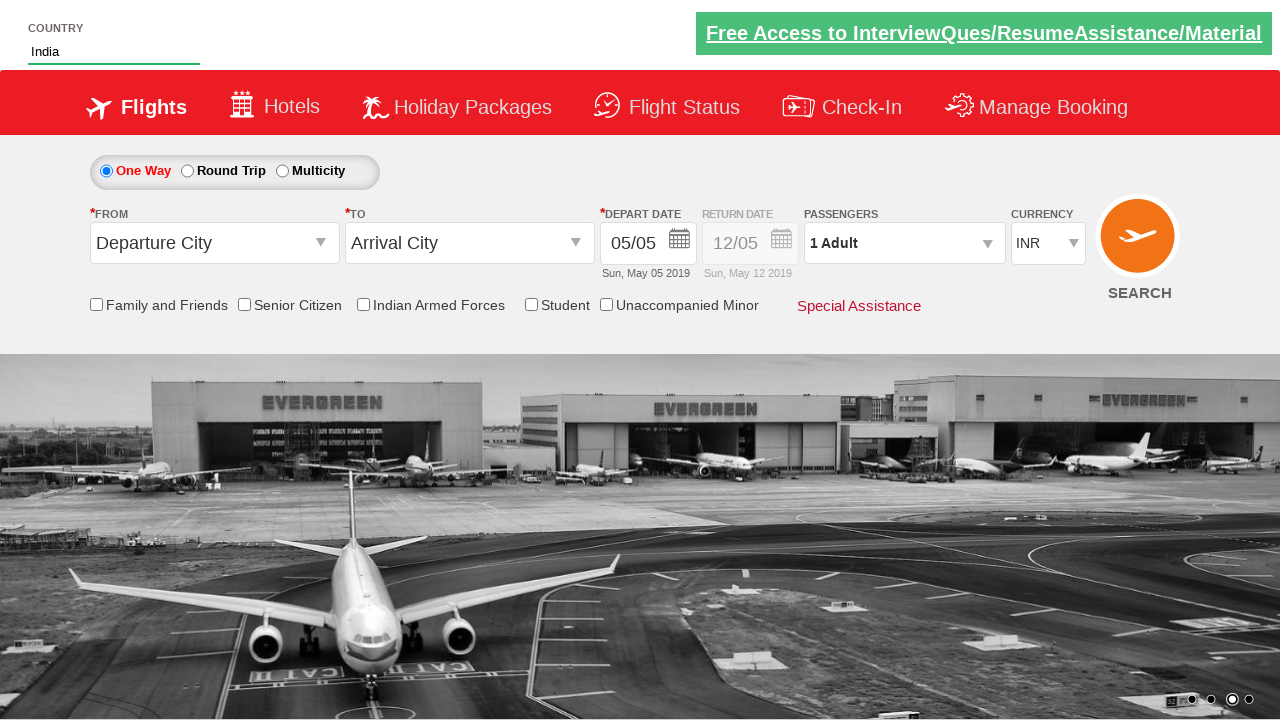